Tests iframe/frame switching functionality by switching to the first frame on the page, clicking a login button within the frame, and then switching back to the default content.

Starting URL: https://ineuron-courses.vercel.app/practise

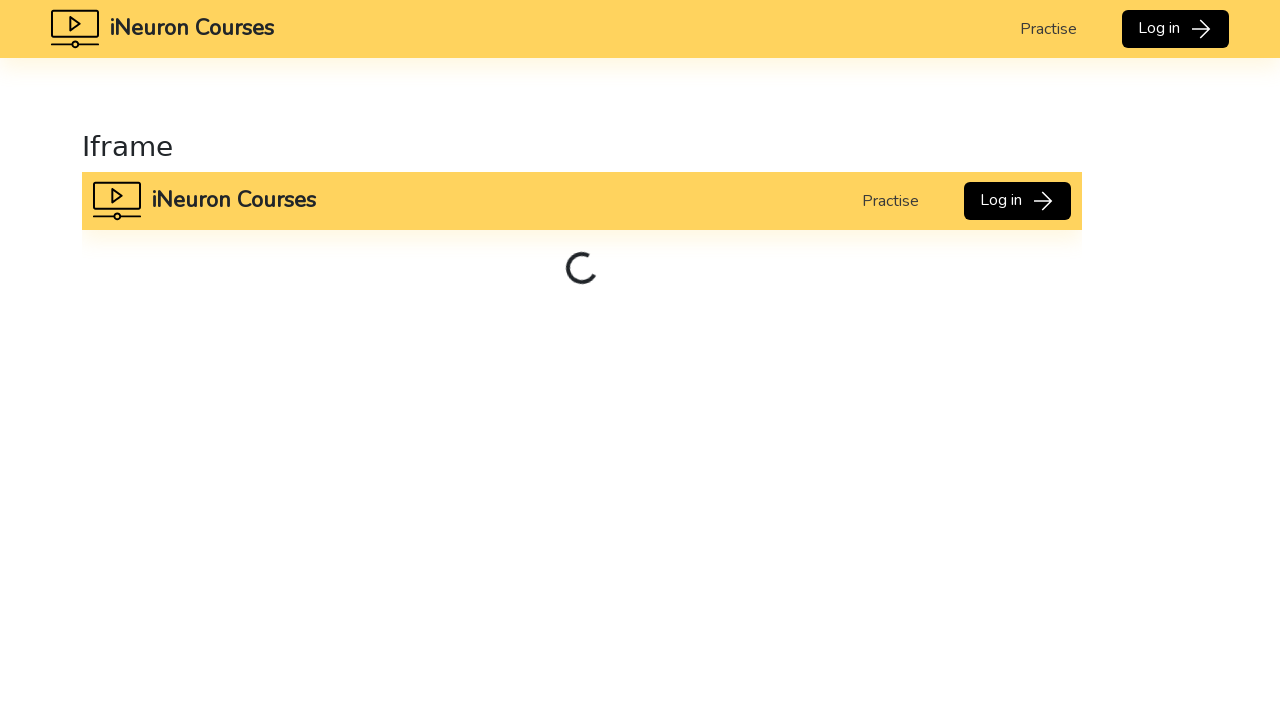

Located the first iframe on the page
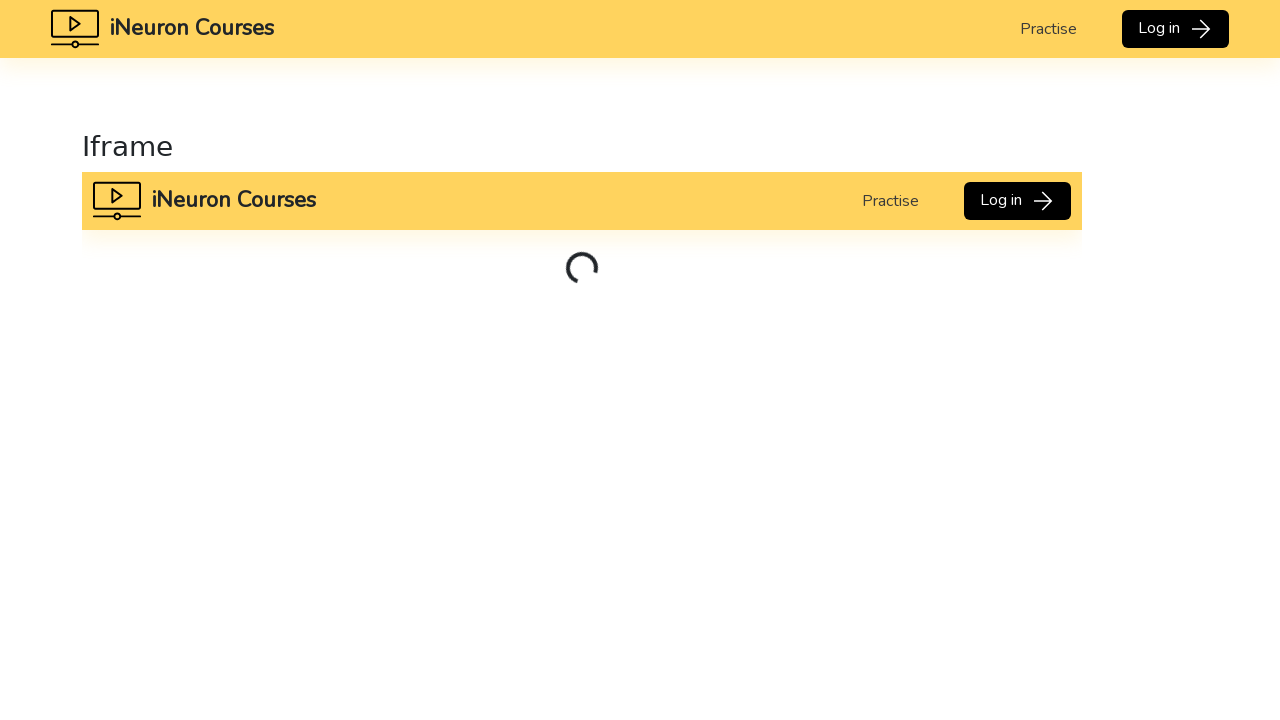

Clicked the 'Log in' button within the iframe at (1017, 200) on iframe >> nth=0 >> internal:control=enter-frame >> xpath=//button[text()='Log in
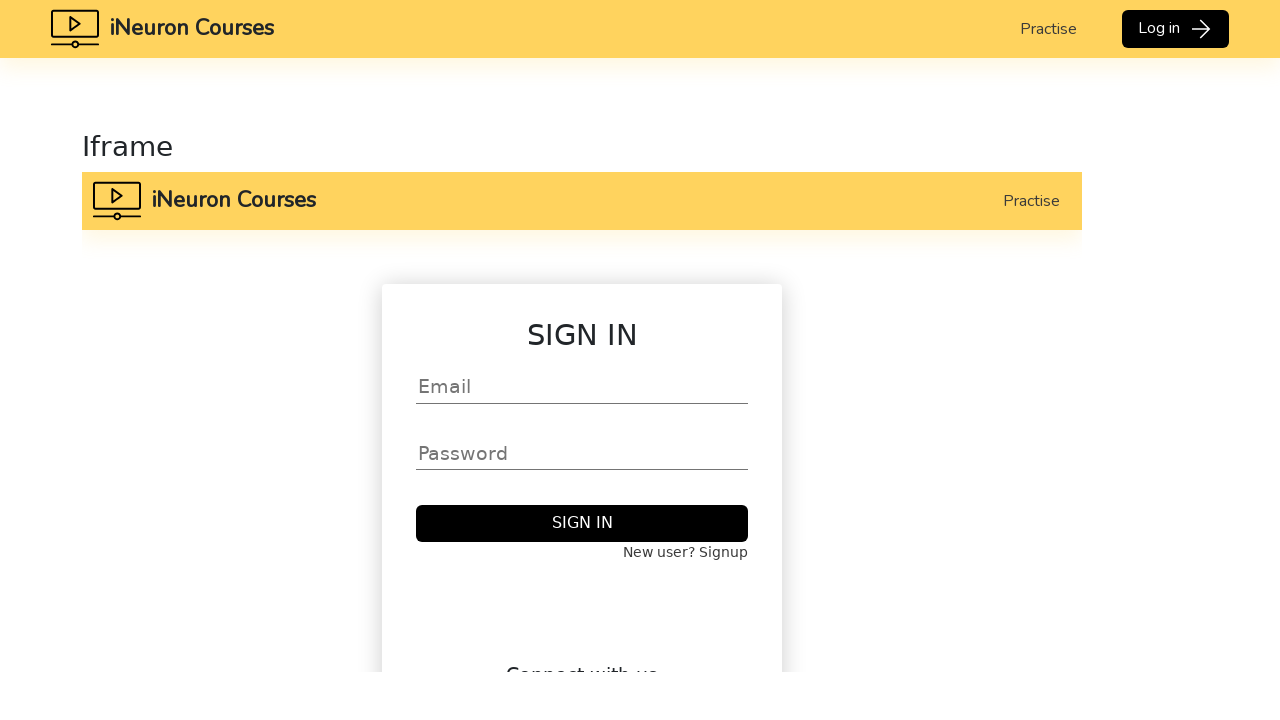

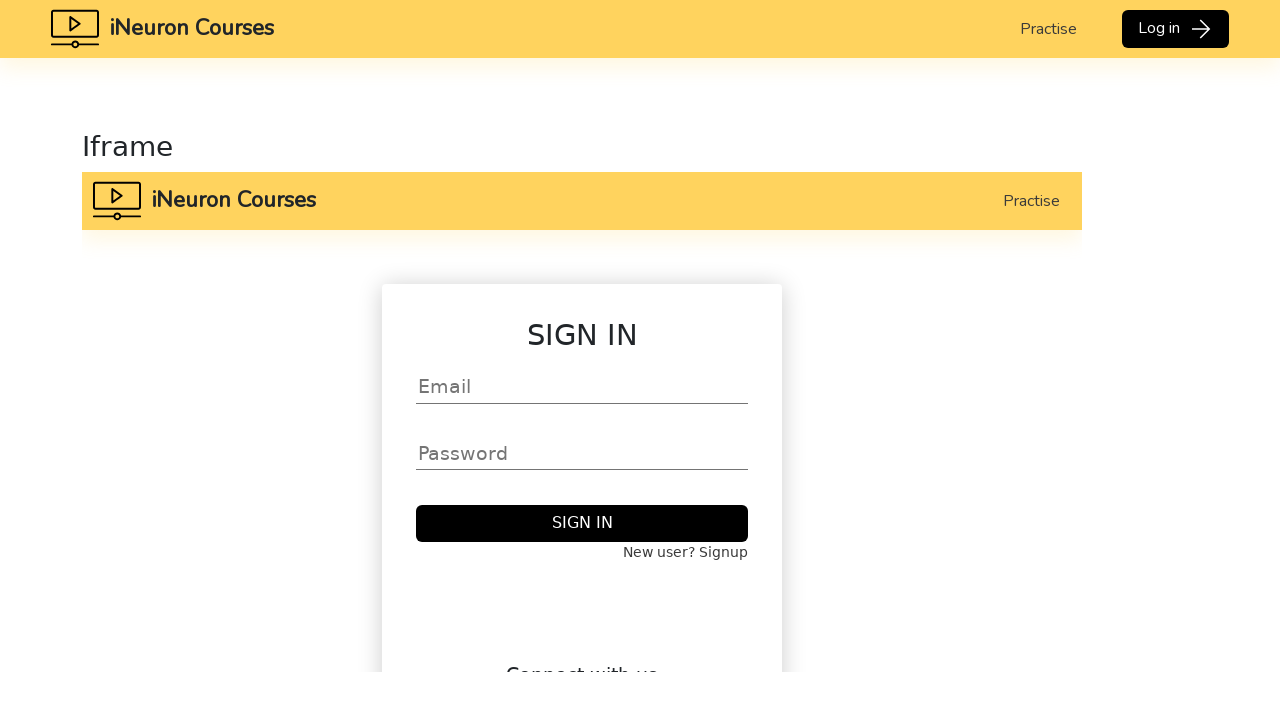